Tests dynamic content loading by clicking a button and waiting for the "Hello World!" text to appear on the page

Starting URL: https://the-internet.herokuapp.com/dynamic_loading/1

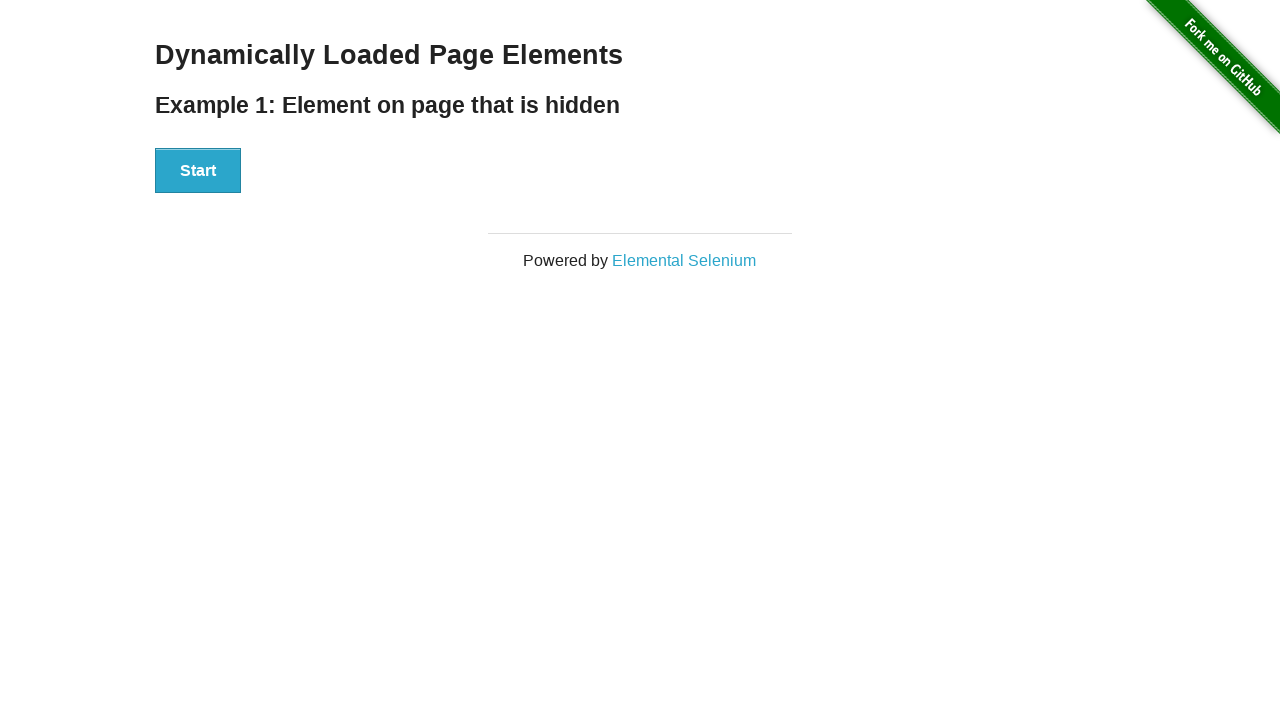

Clicked the start button to trigger dynamic content loading at (198, 171) on xpath=//button
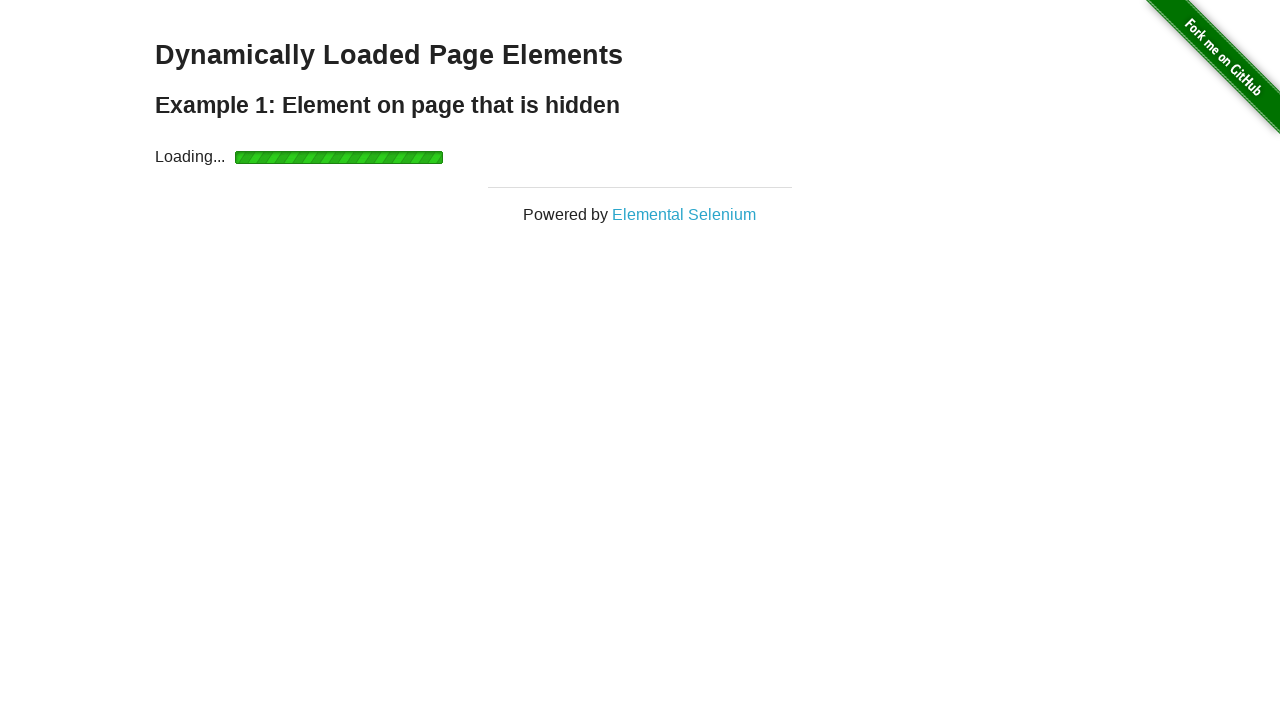

Waited for 'Hello World!' text to become visible
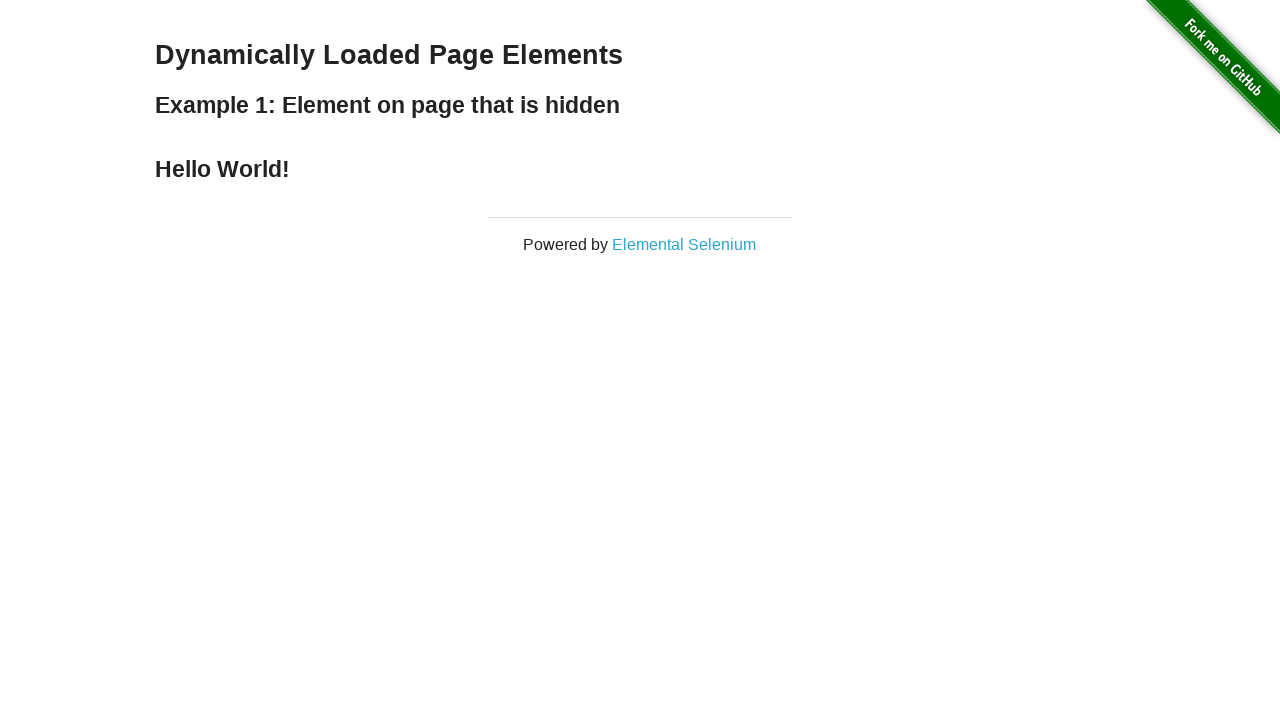

Retrieved text content: 'Hello World!'
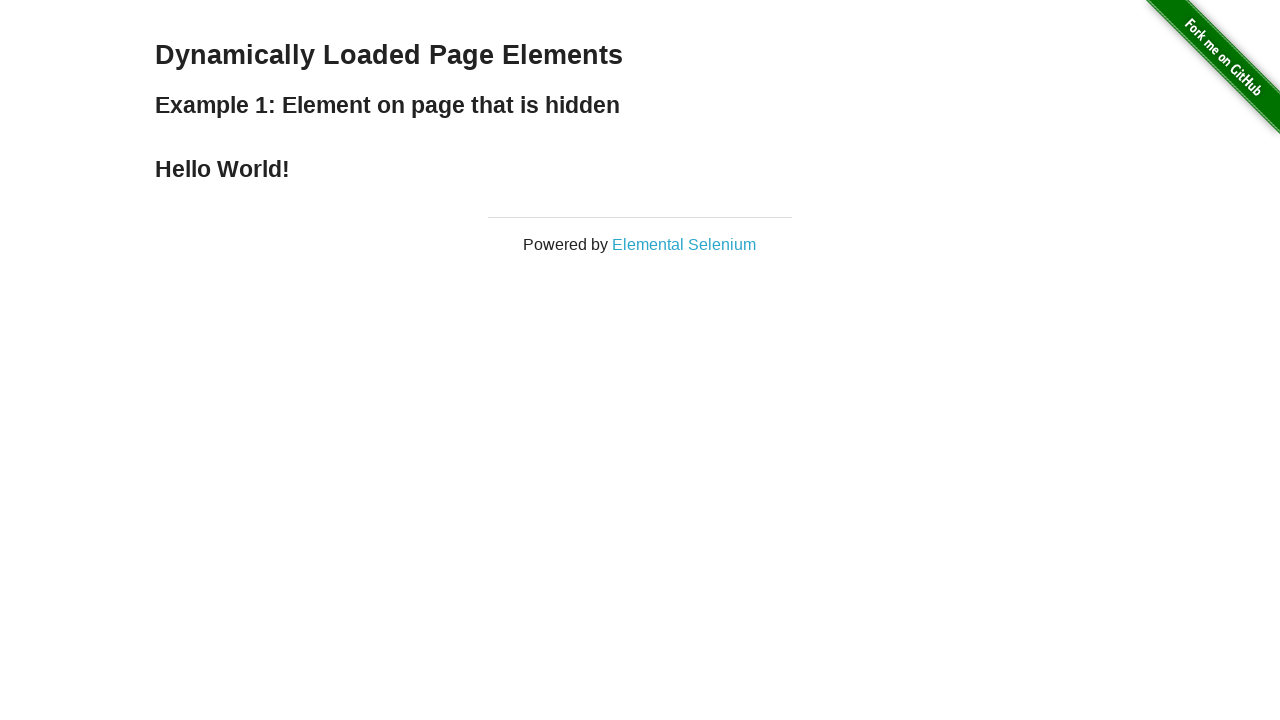

Printed text content to console: 'Hello World!'
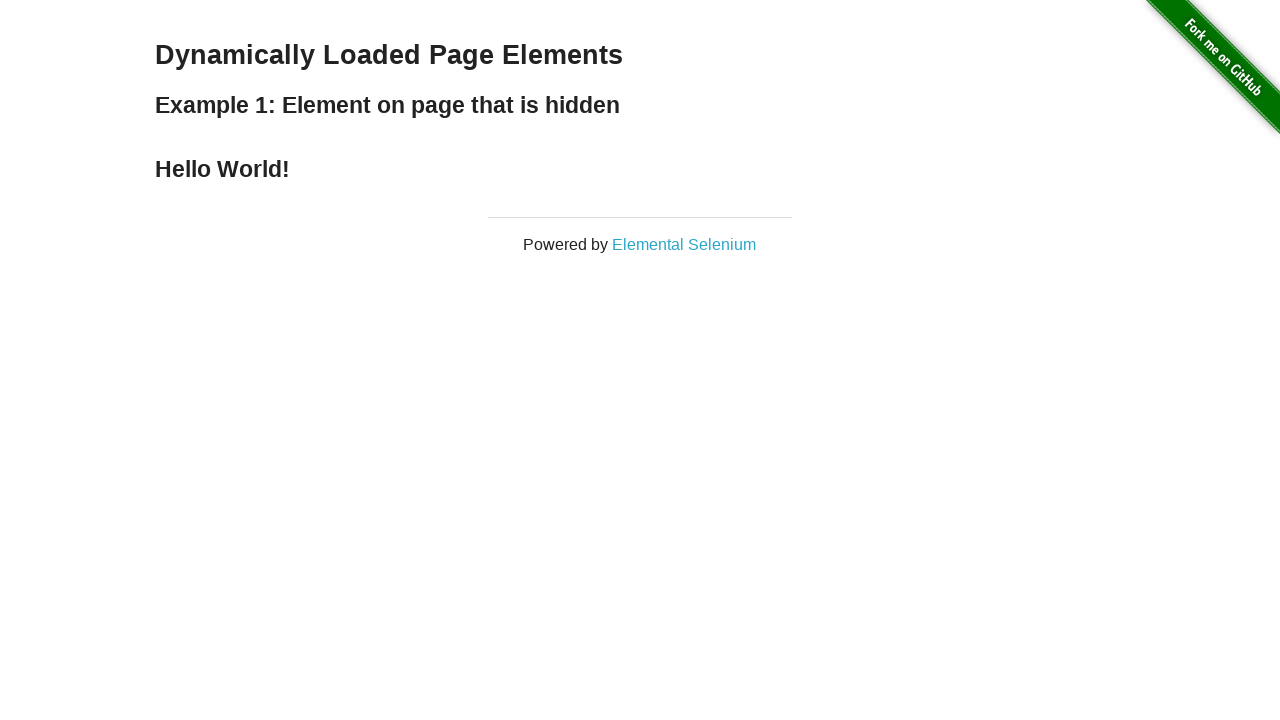

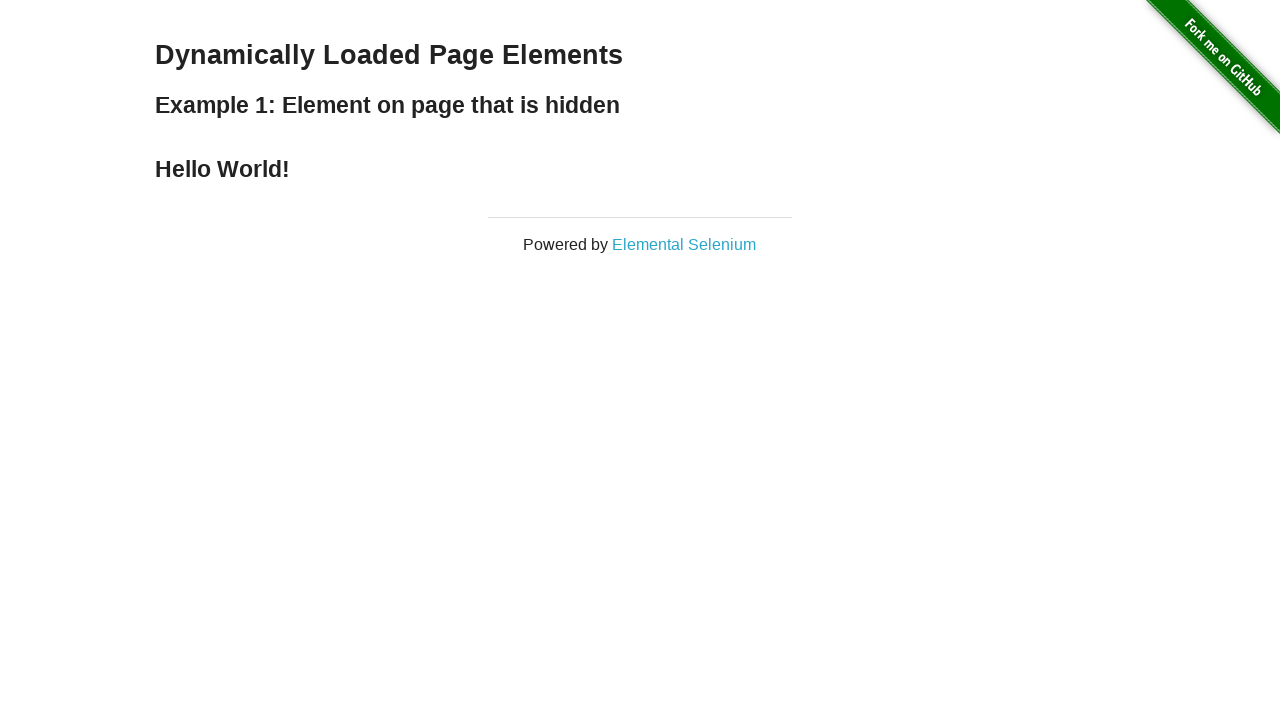